Tests accepting a confirm dialog and verifies the OK result message

Starting URL: https://the-internet.herokuapp.com/javascript_alerts

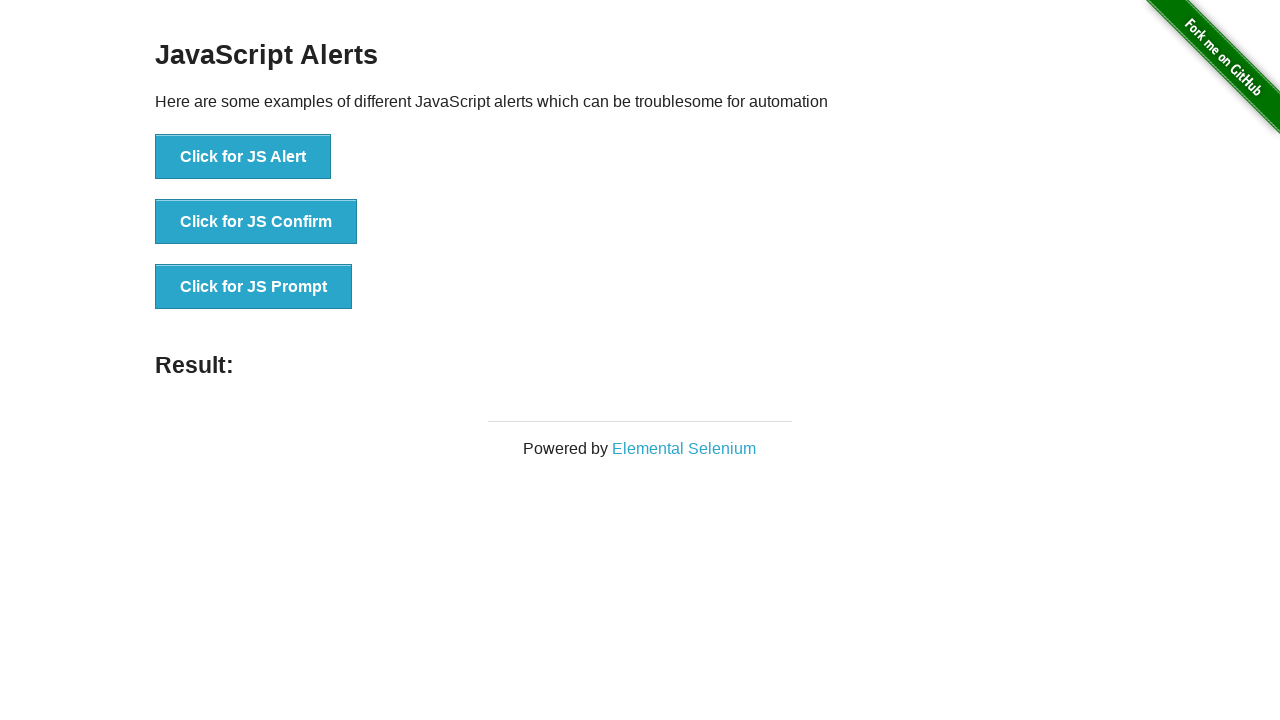

Set up dialog handler to accept confirm dialog
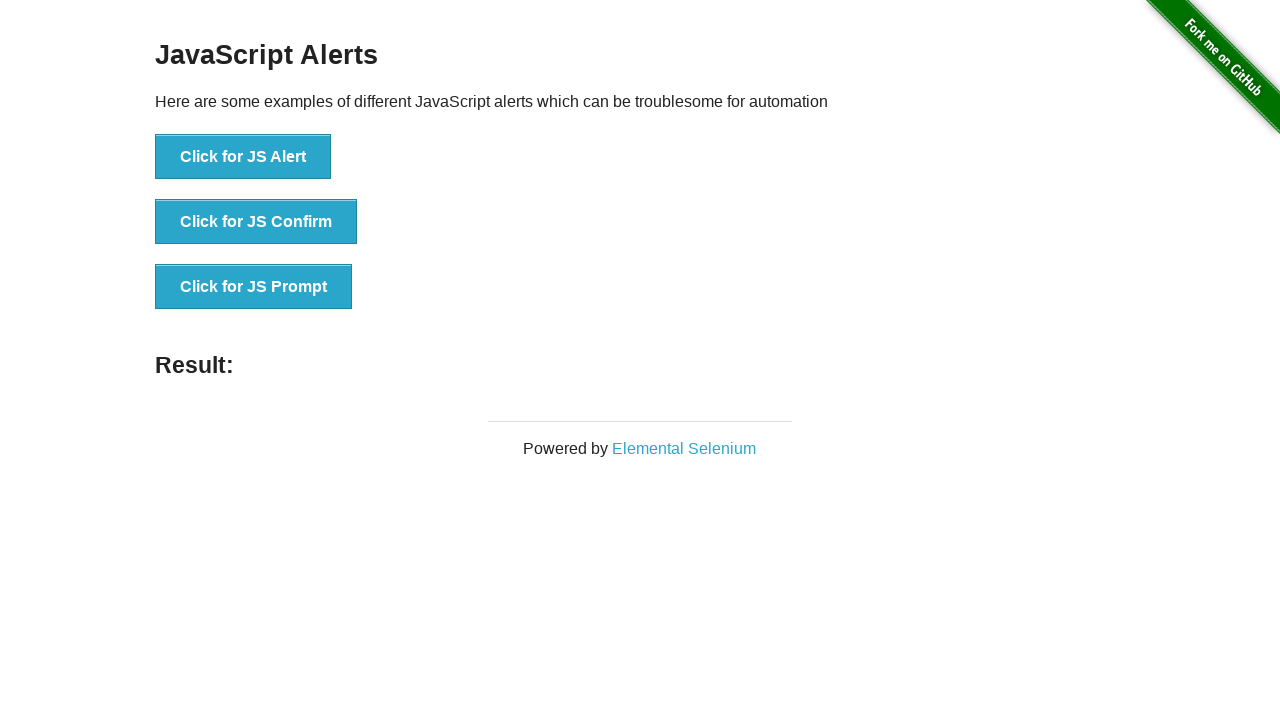

Clicked button to trigger confirm dialog at (256, 222) on [onclick='jsConfirm()']
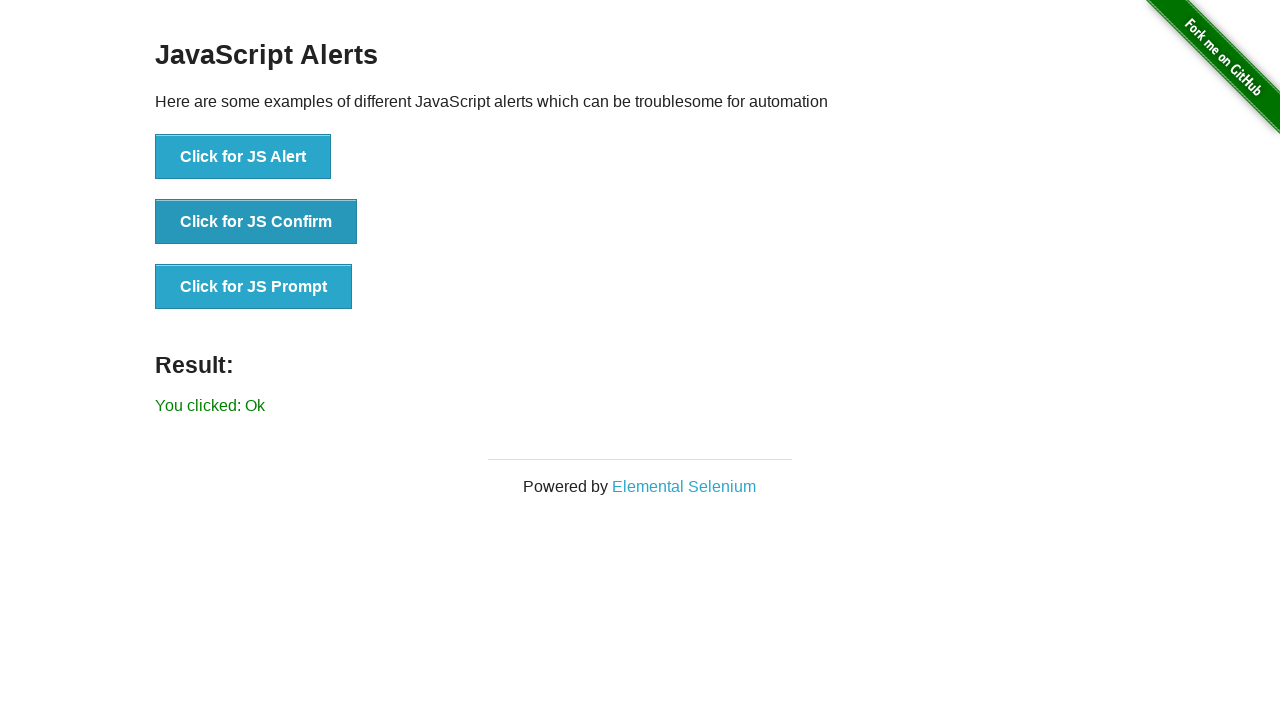

Verified OK result message displayed after accepting confirm dialog
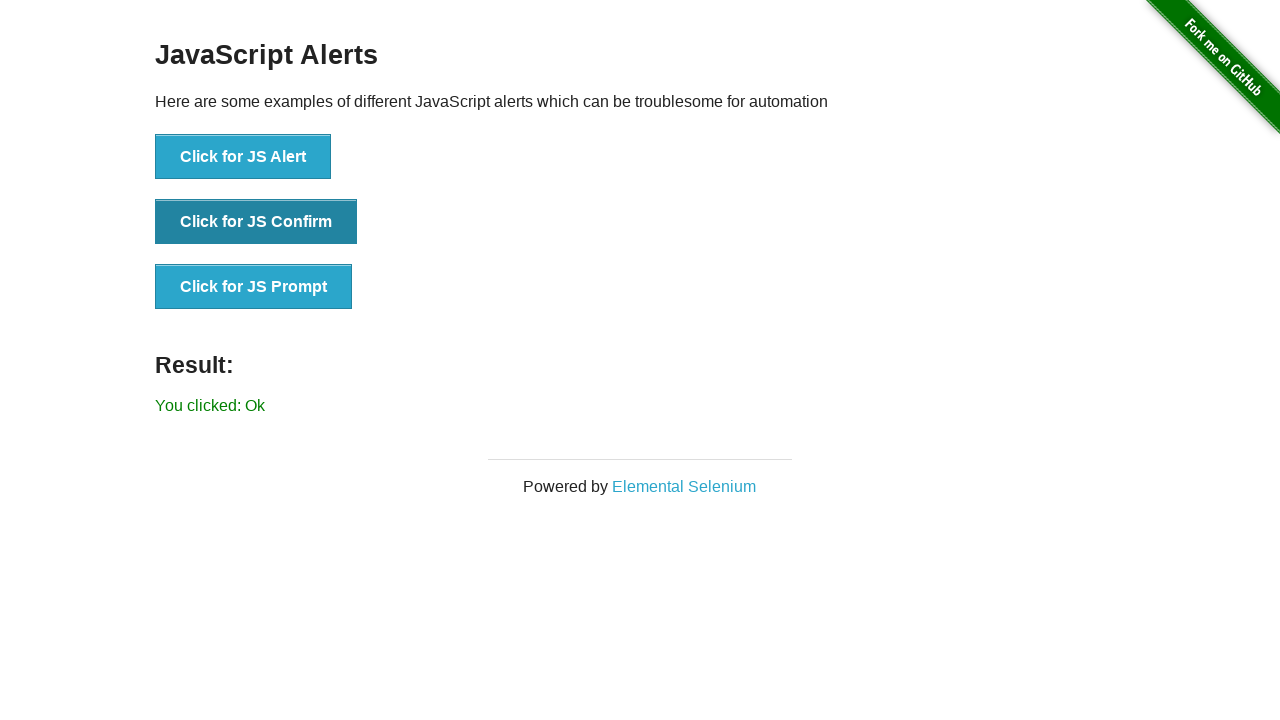

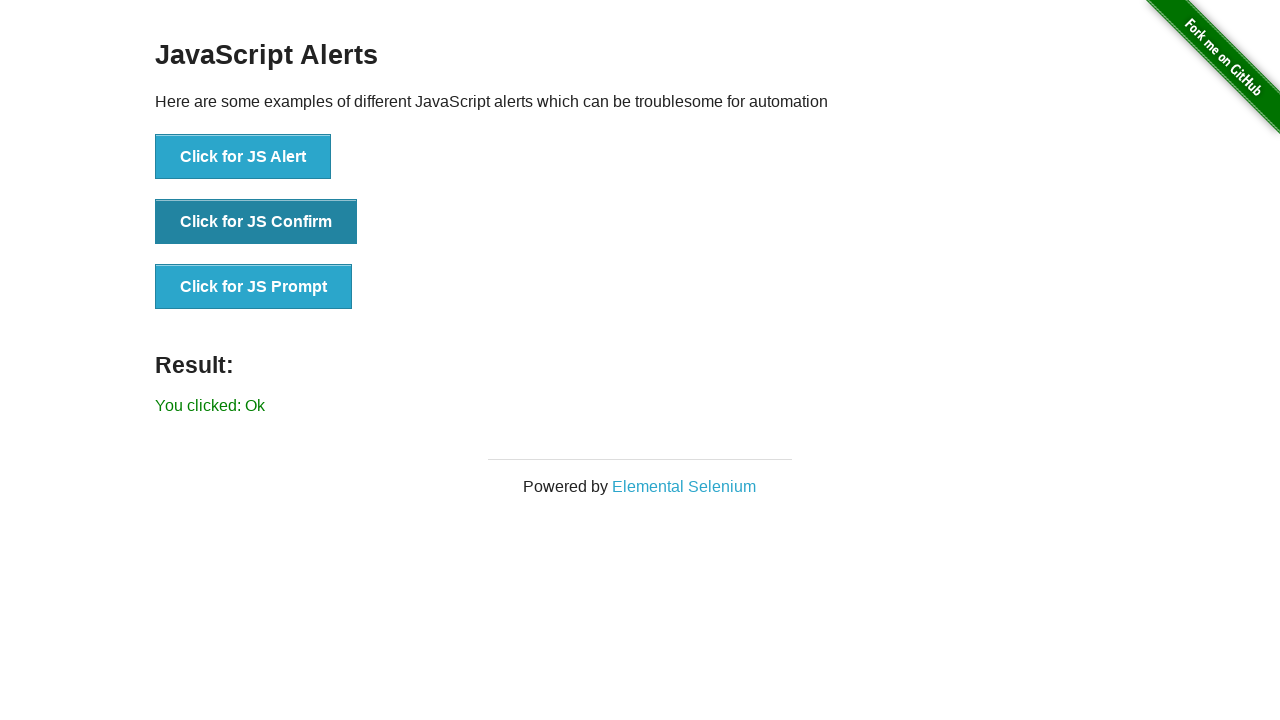